Tests working with multiple windows by clicking a link that opens a new window, then switching between windows using first/last window handles and verifying page titles.

Starting URL: http://the-internet.herokuapp.com/windows

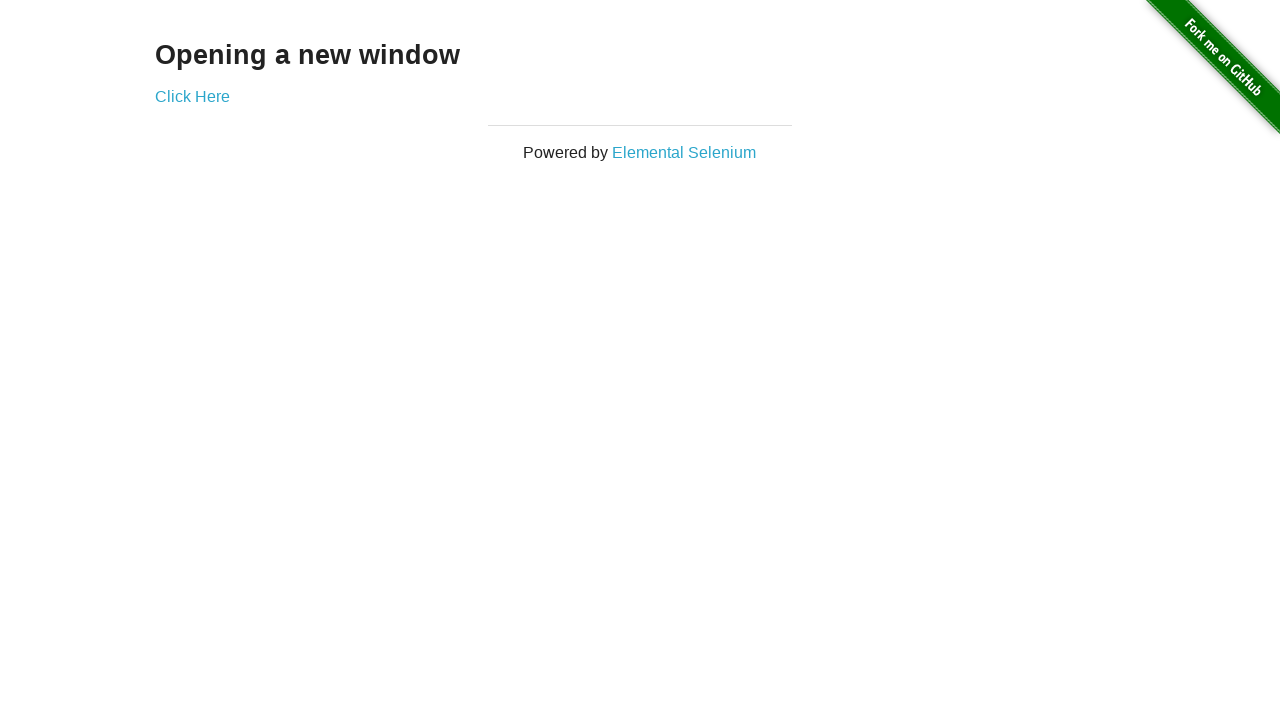

Clicked link to open a new window at (192, 96) on .example a
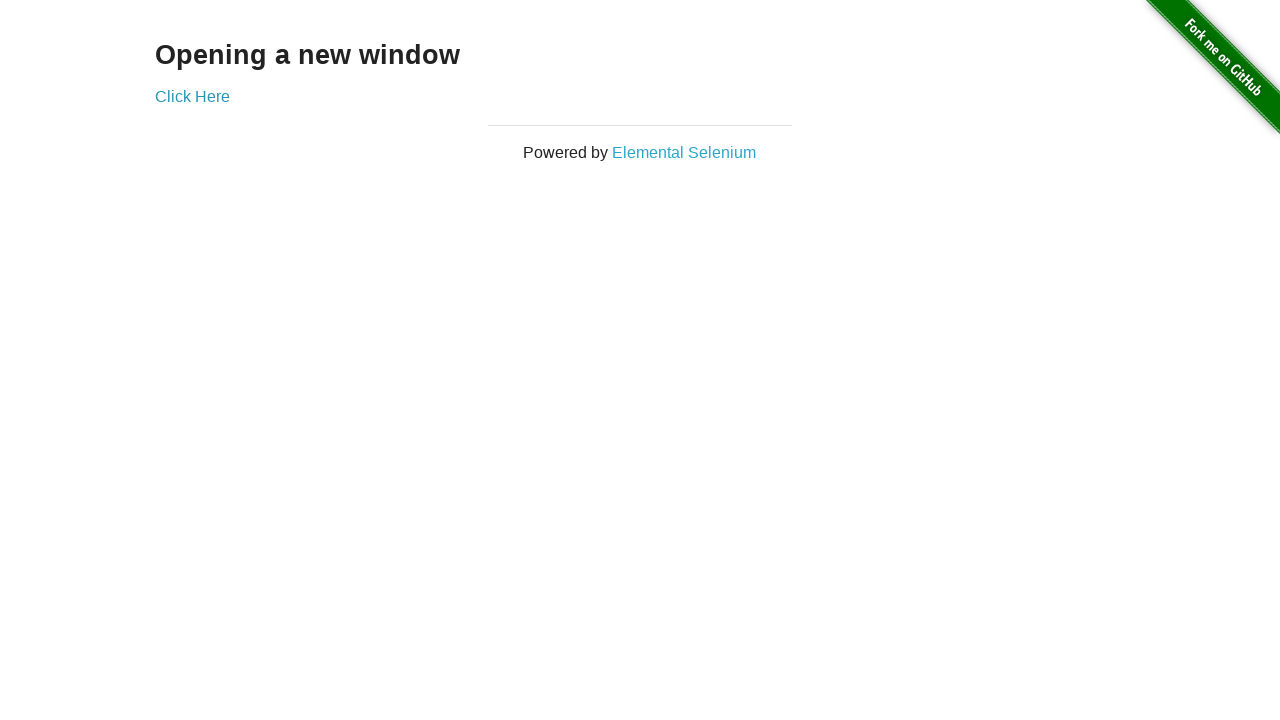

Waited for new window to open
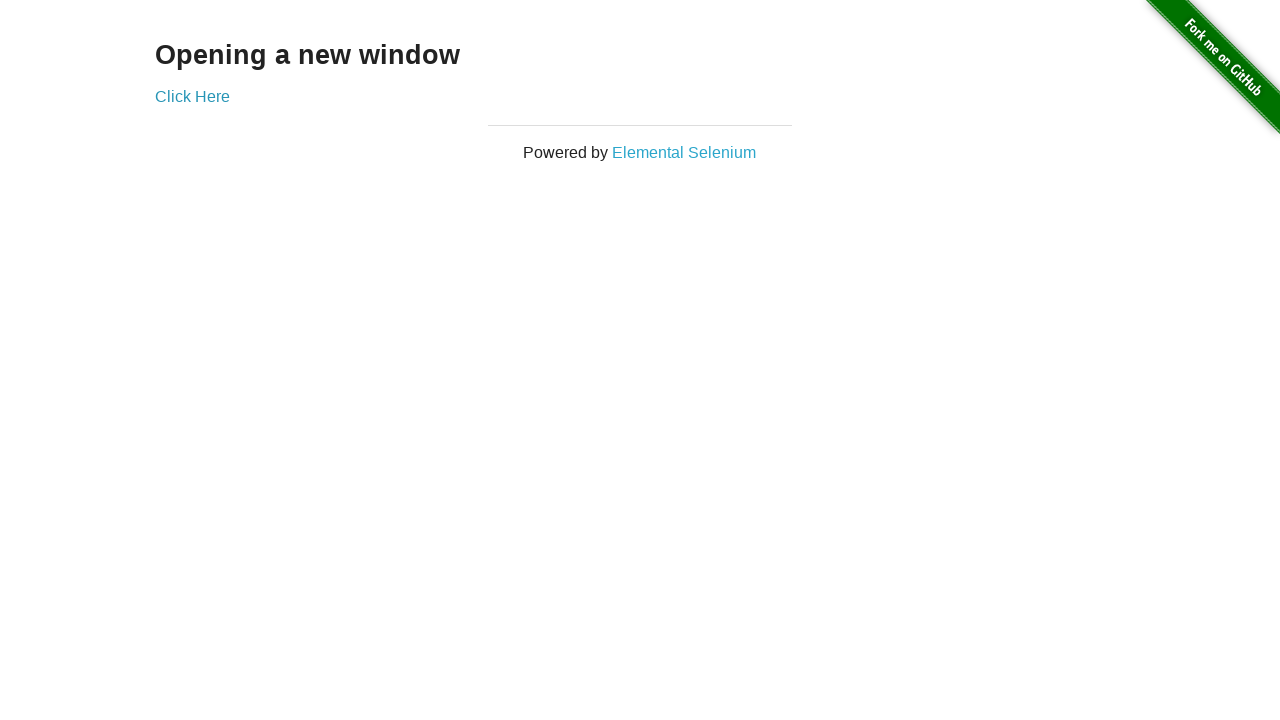

Retrieved all pages from context
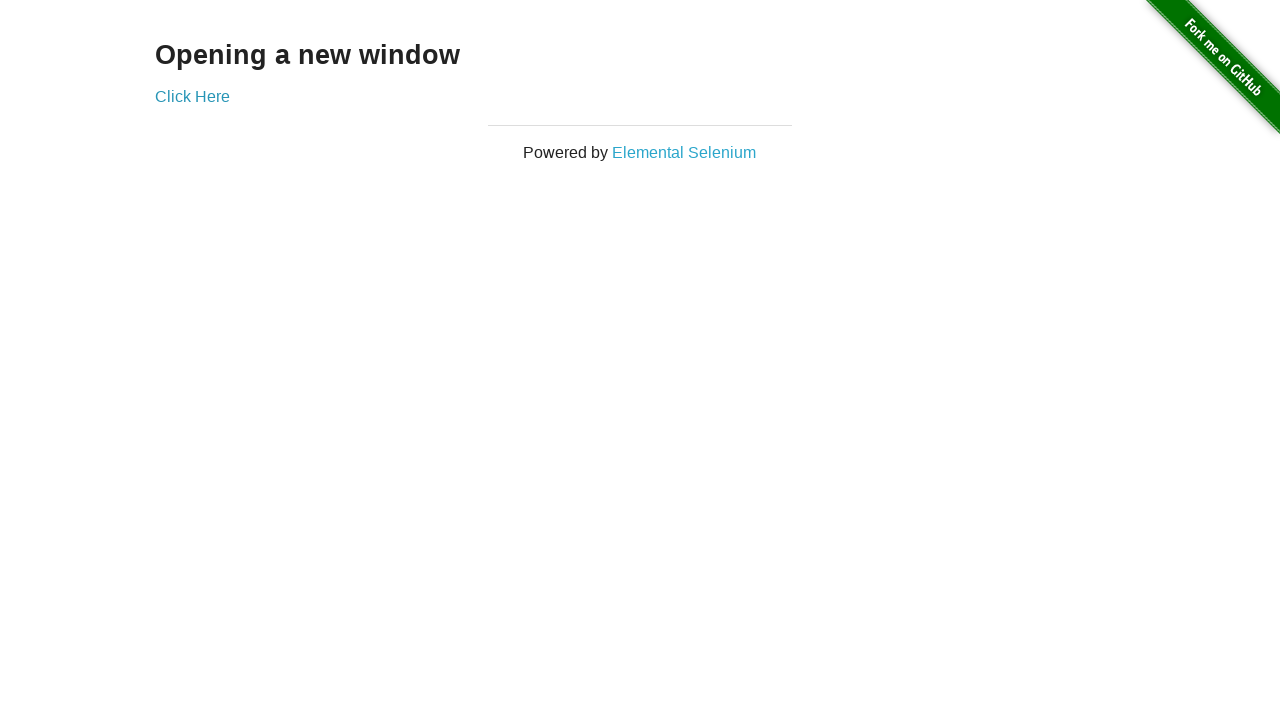

Brought first window to front
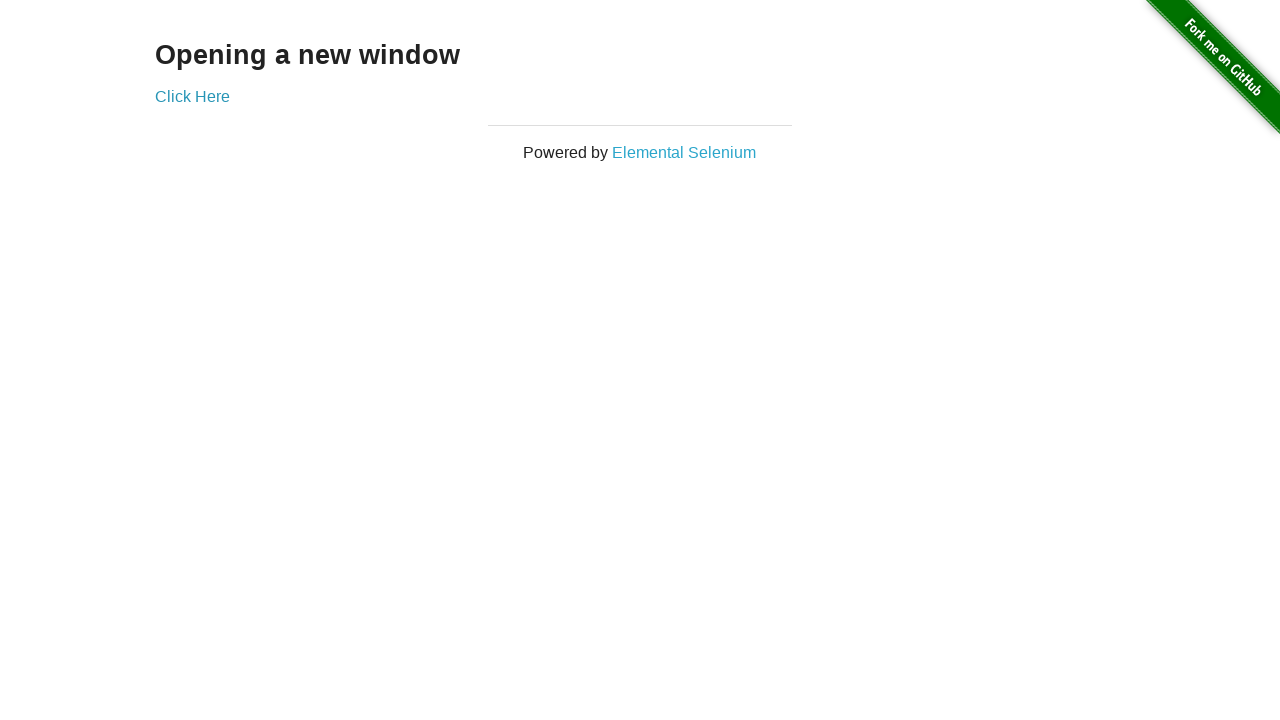

Verified first window title is not 'New Window'
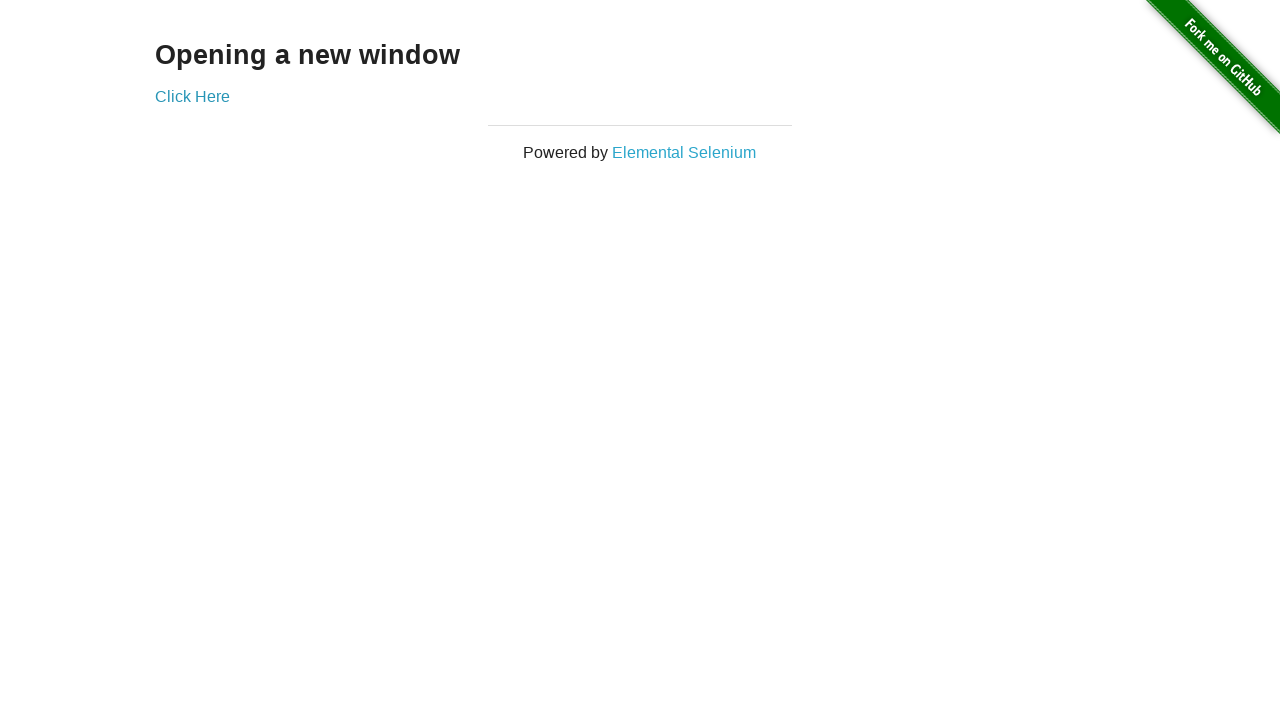

Brought new window to front
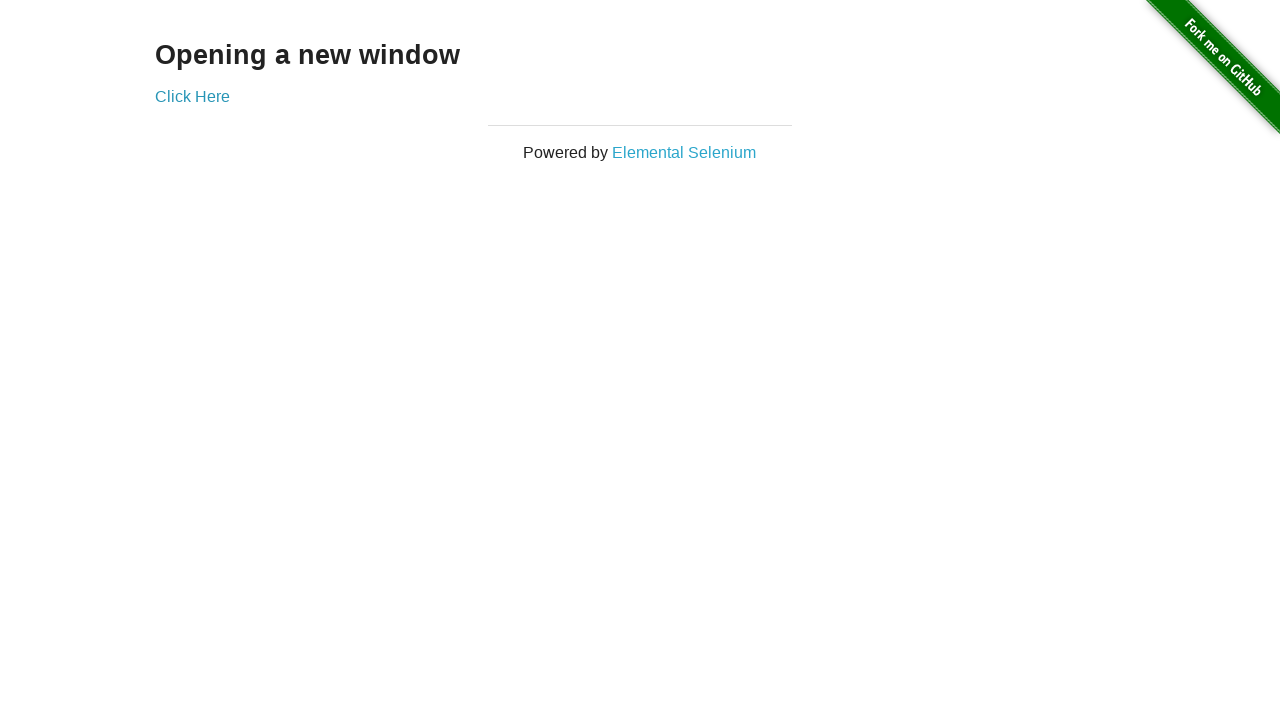

Waited for new window page to fully load
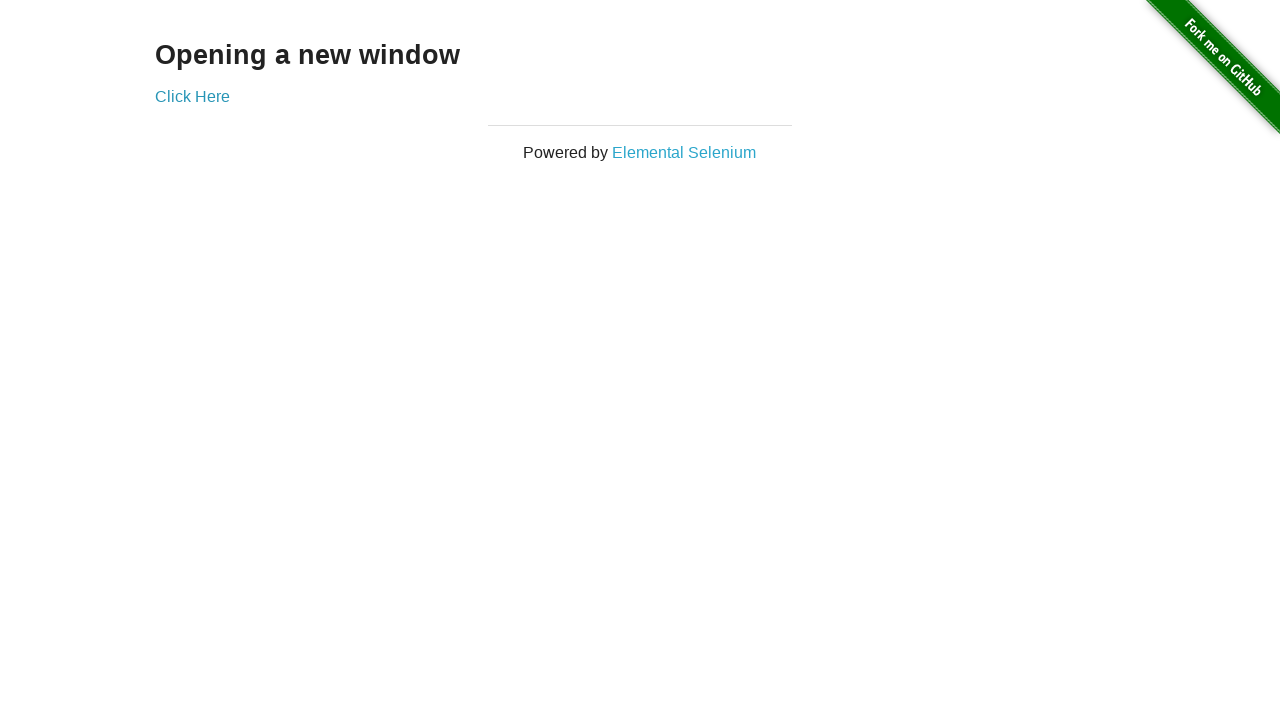

Verified new window title is 'New Window'
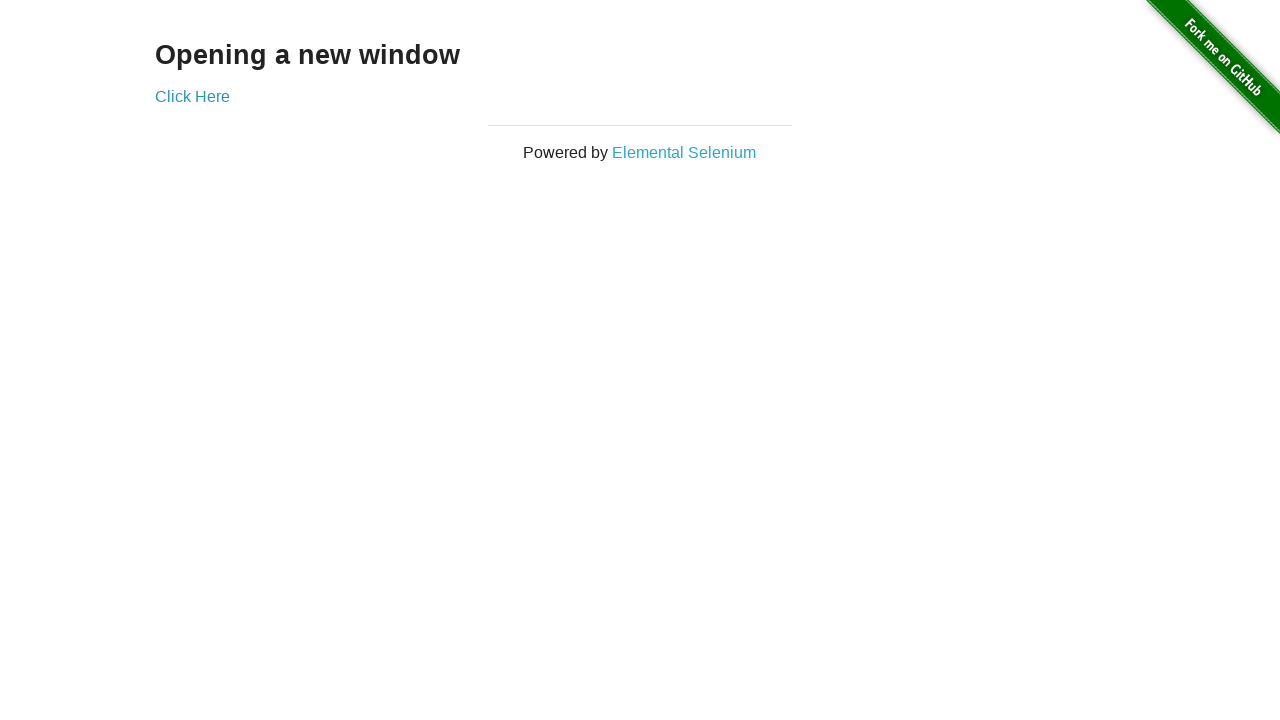

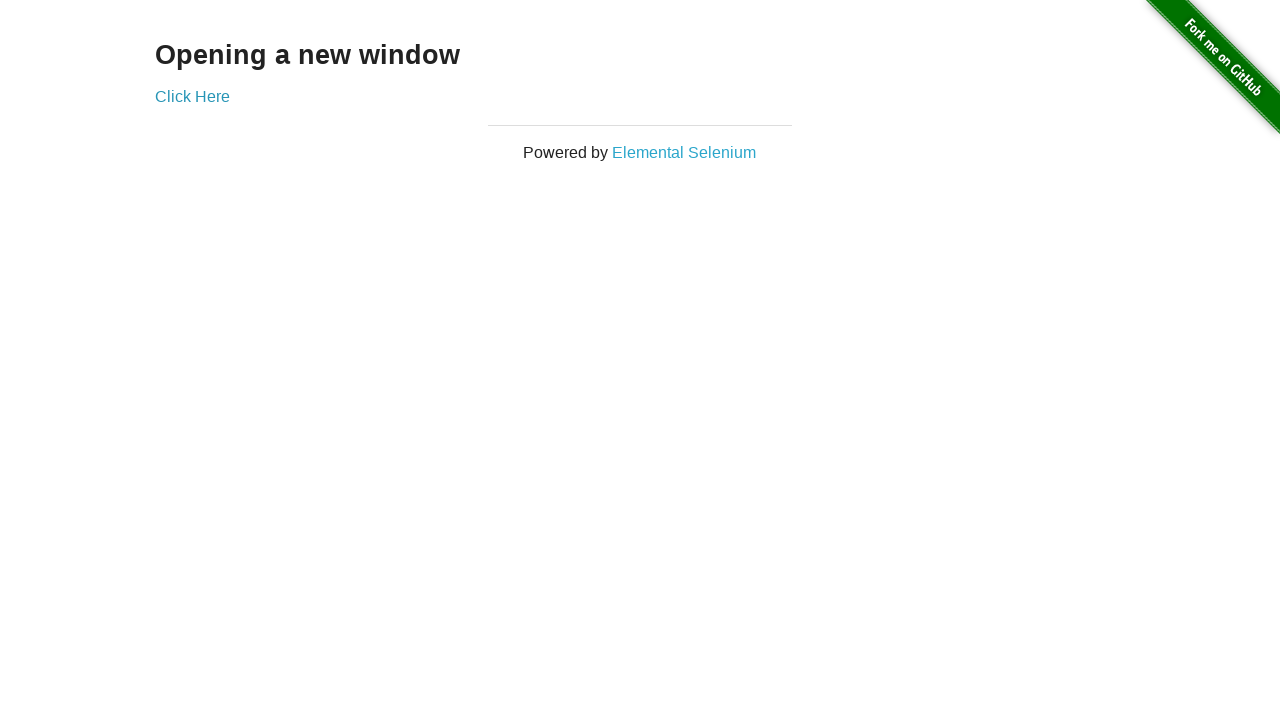